Tests entering text in a JavaScript prompt dialog by triggering the prompt, entering text, and accepting it

Starting URL: https://automationfc.github.io/basic-form/index.html

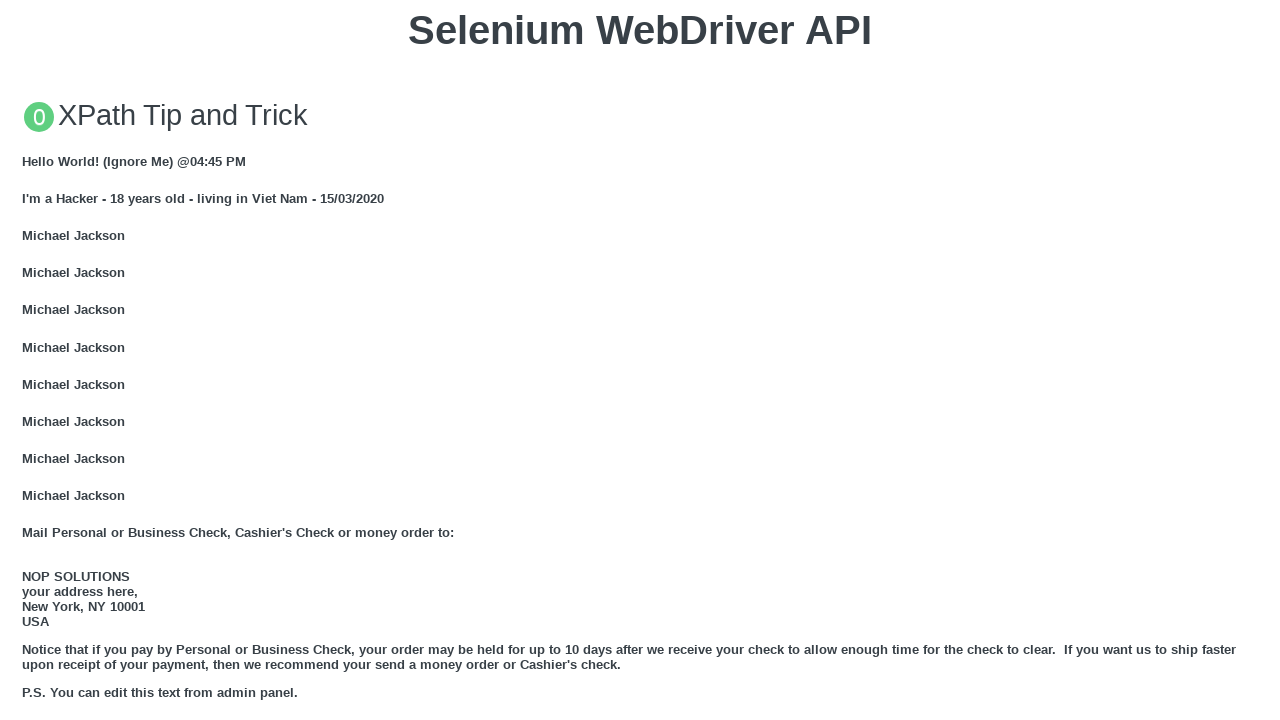

Set up dialog handler to accept prompt with text 'Selenium WebDriver'
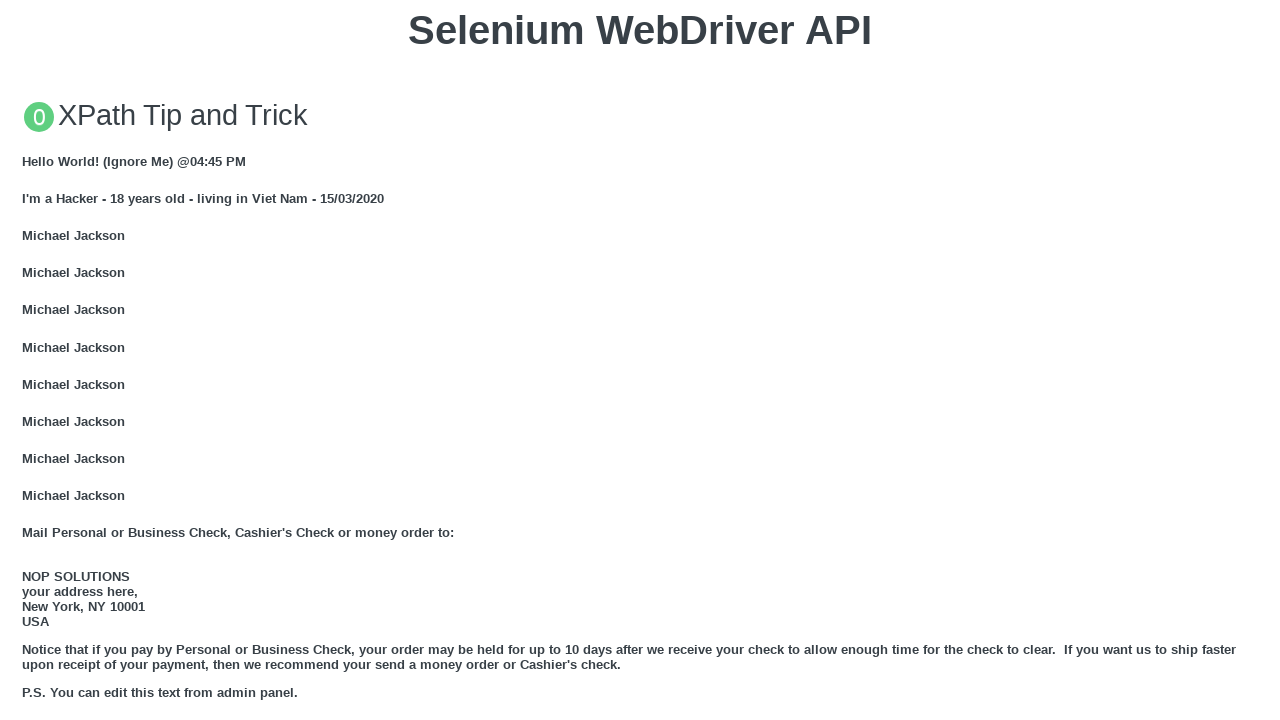

Clicked 'Click for JS Prompt' button to trigger JavaScript prompt dialog at (640, 360) on xpath=//button[text()='Click for JS Prompt']
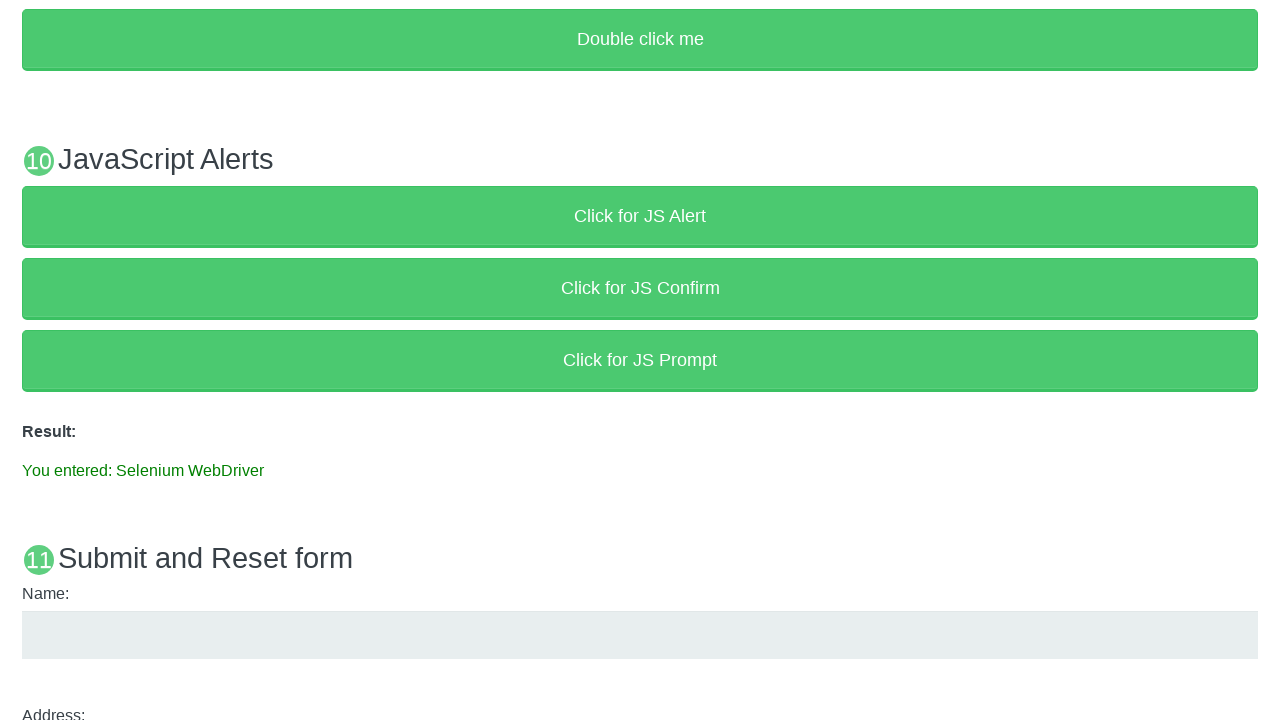

Result text element appeared on page
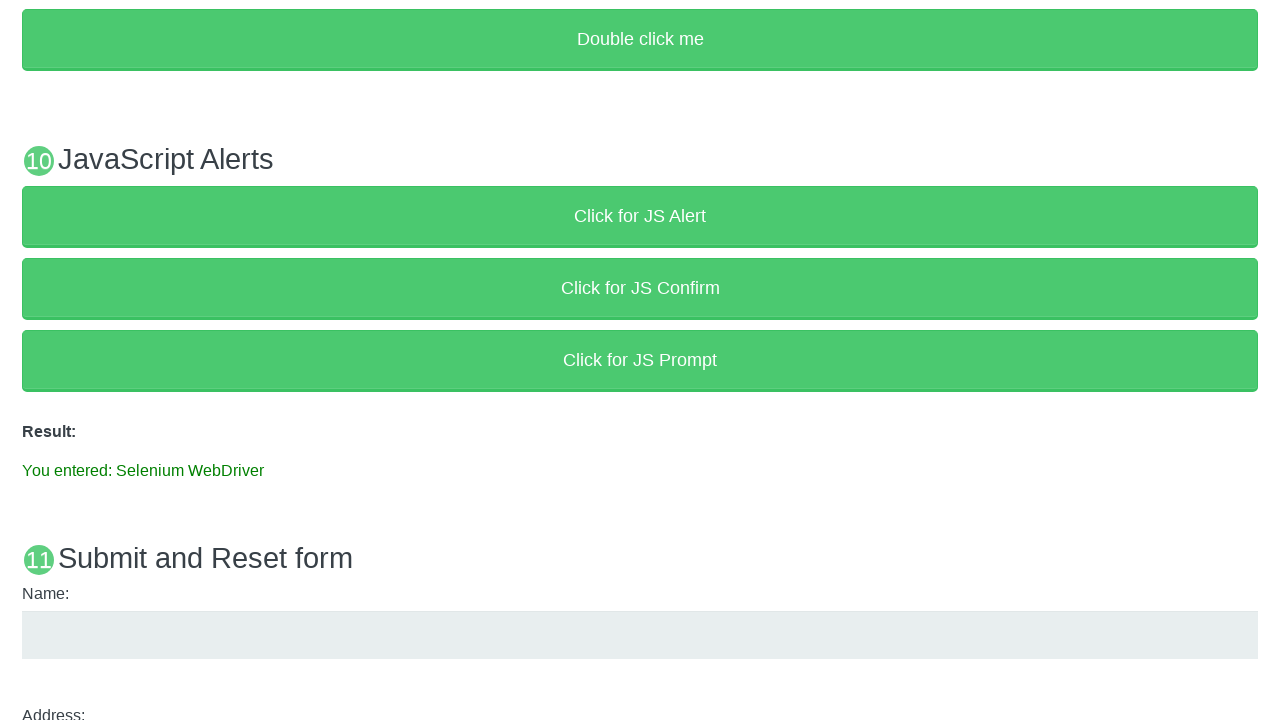

Verified result text matches expected output: 'You entered: Selenium WebDriver'
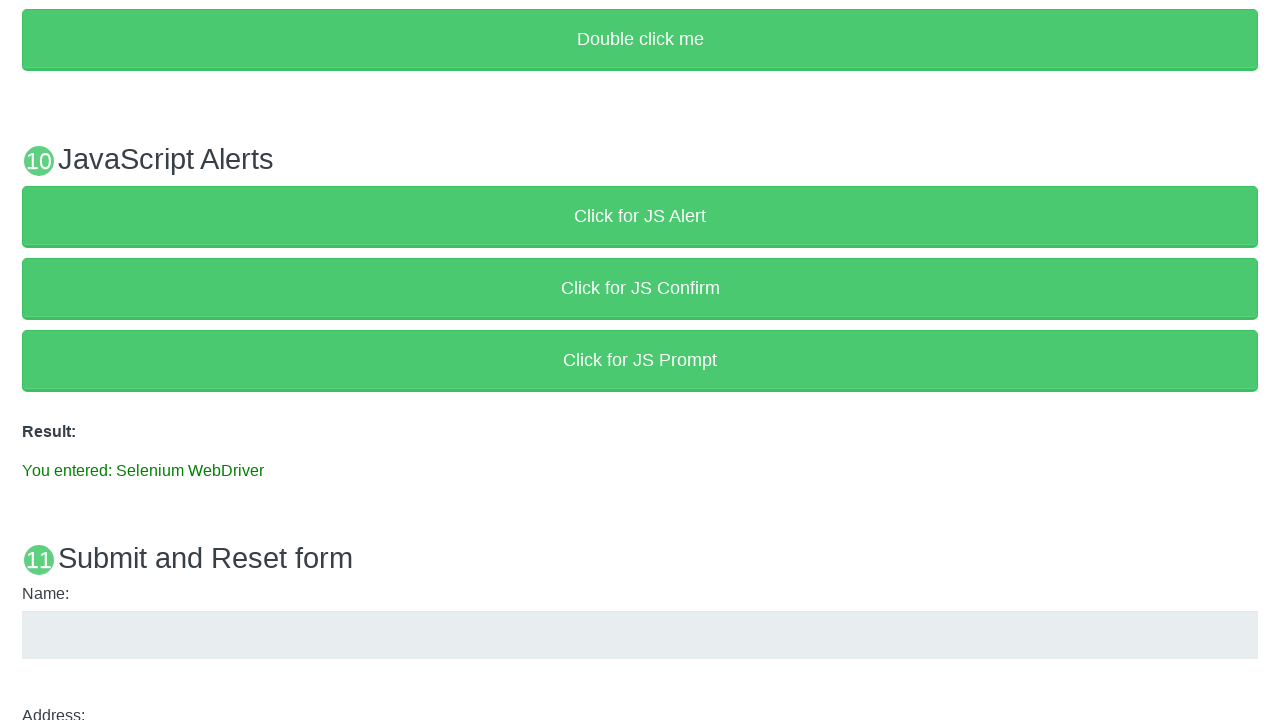

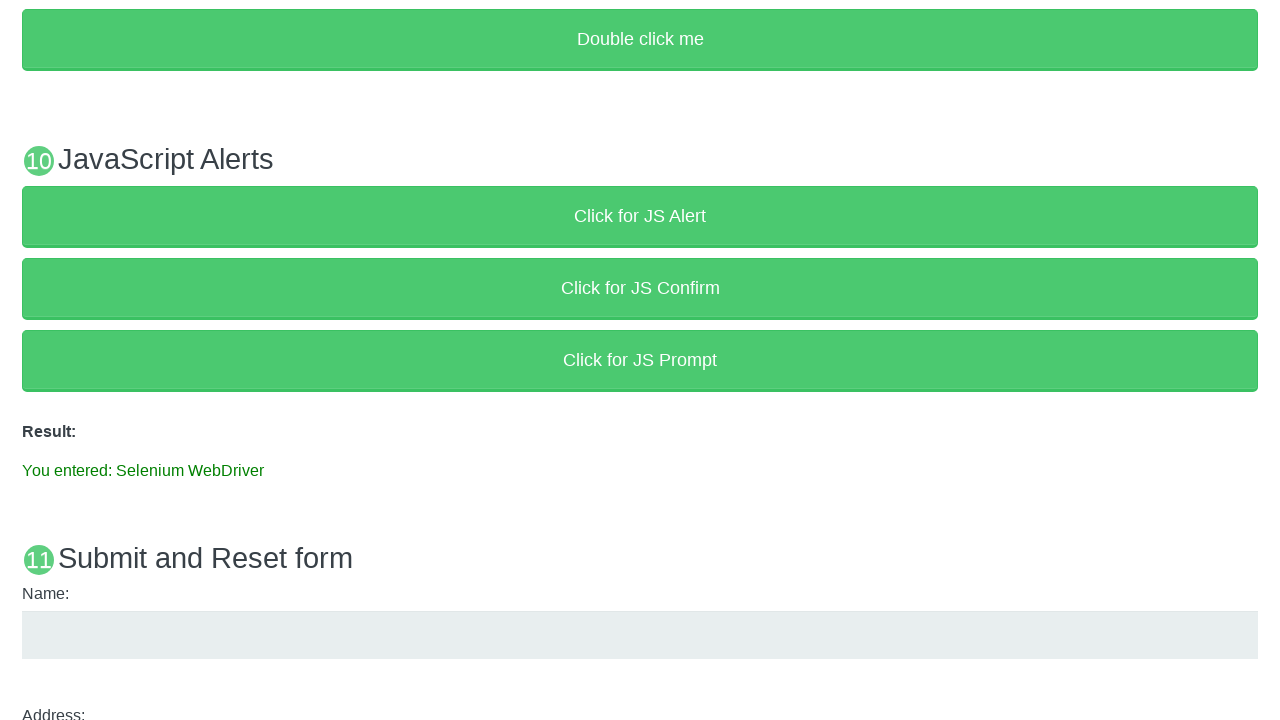